Tests a form submission by filling in first name, last name, and email fields, then clicking the submit button

Starting URL: http://secure-retreat-92358.herokuapp.com/

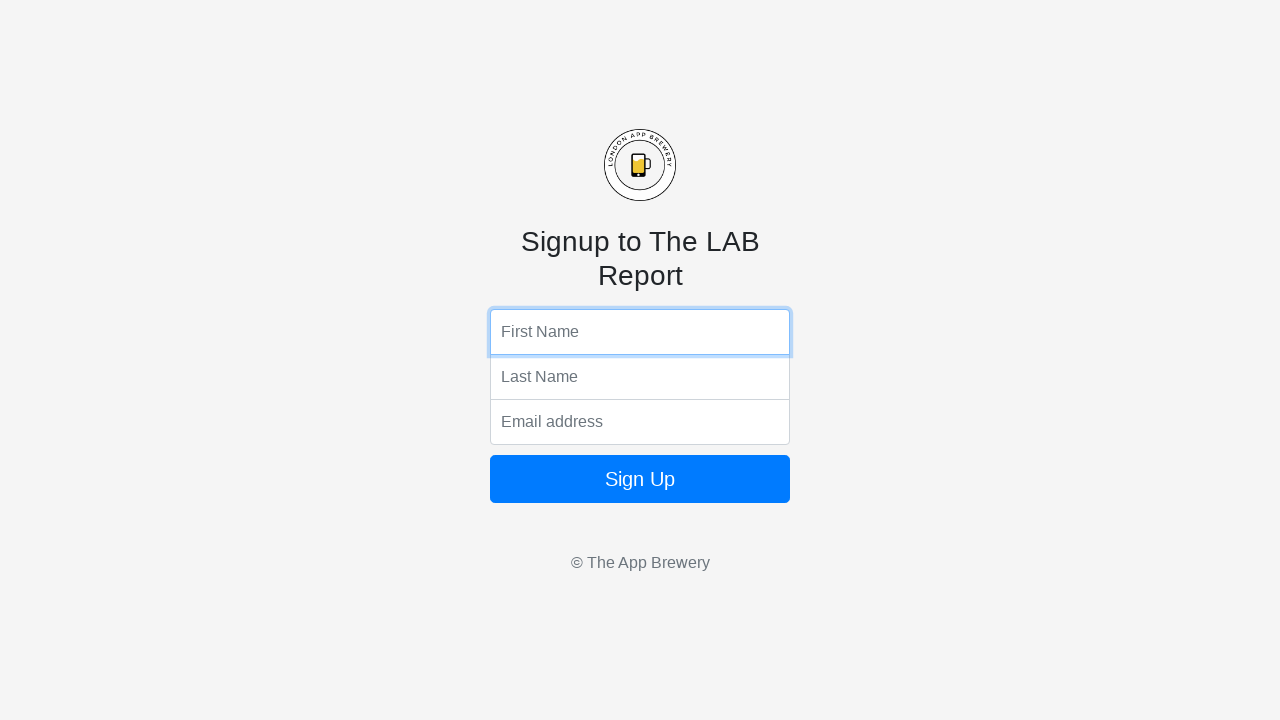

Filled first name field with 'Charlie' on input[name='fName']
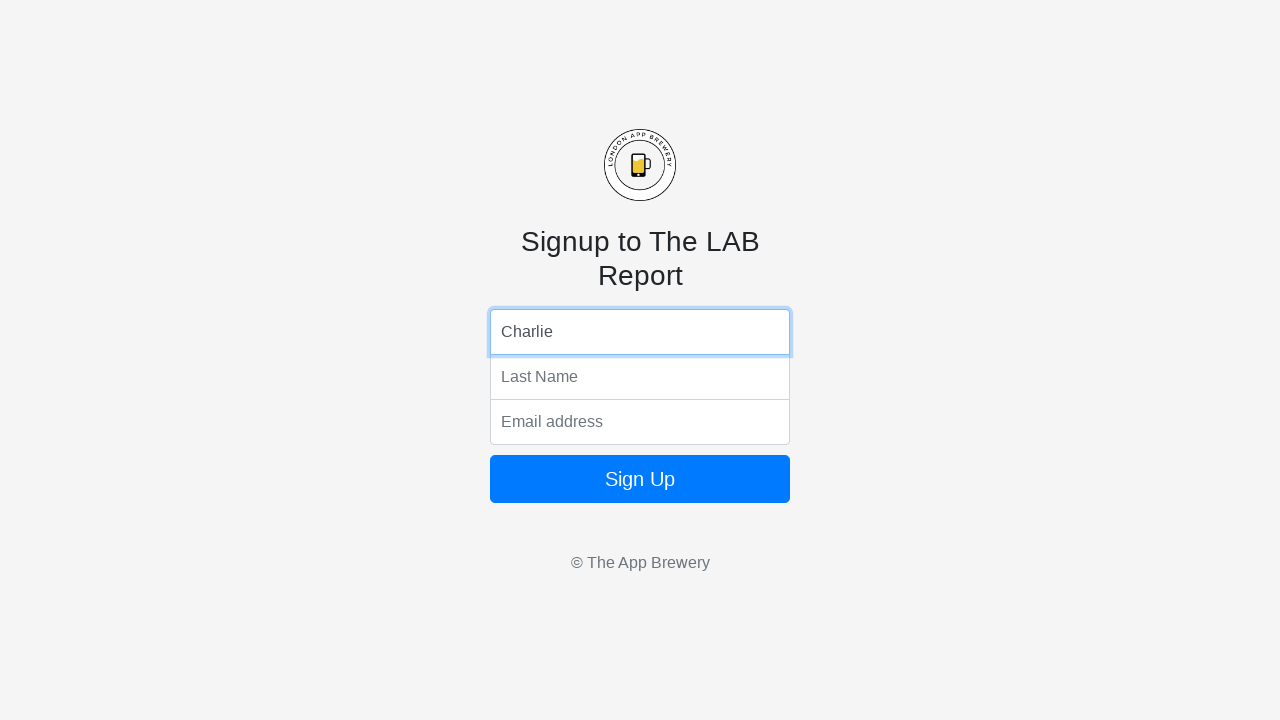

Filled last name field with 'Nolan' on input[name='lName']
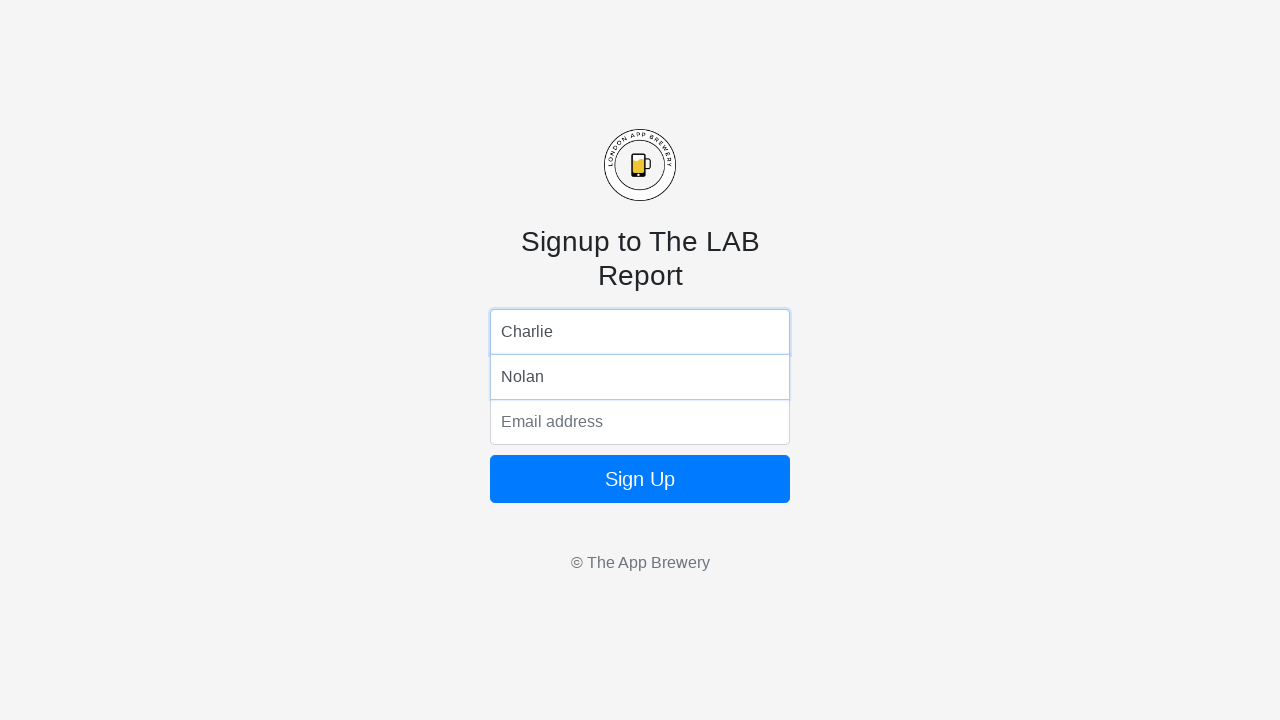

Filled email field with 'testuser@example.com' on input[name='email']
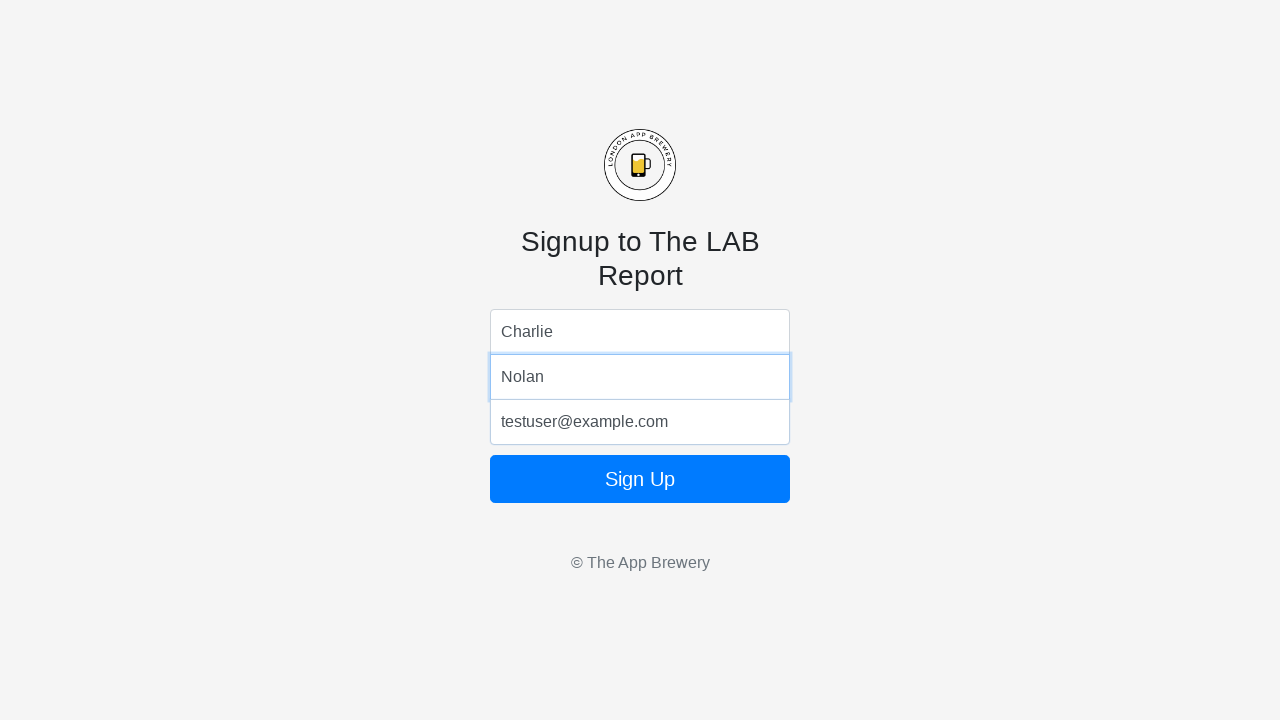

Clicked the form submit button at (640, 479) on form button
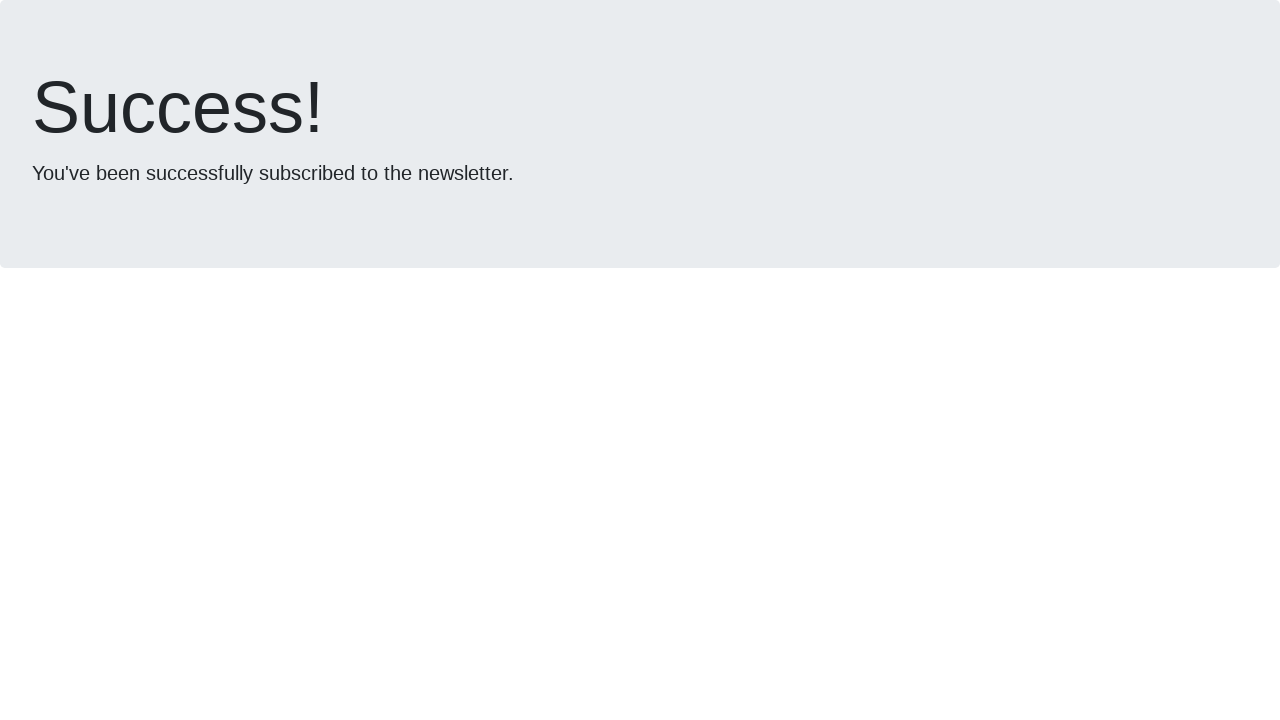

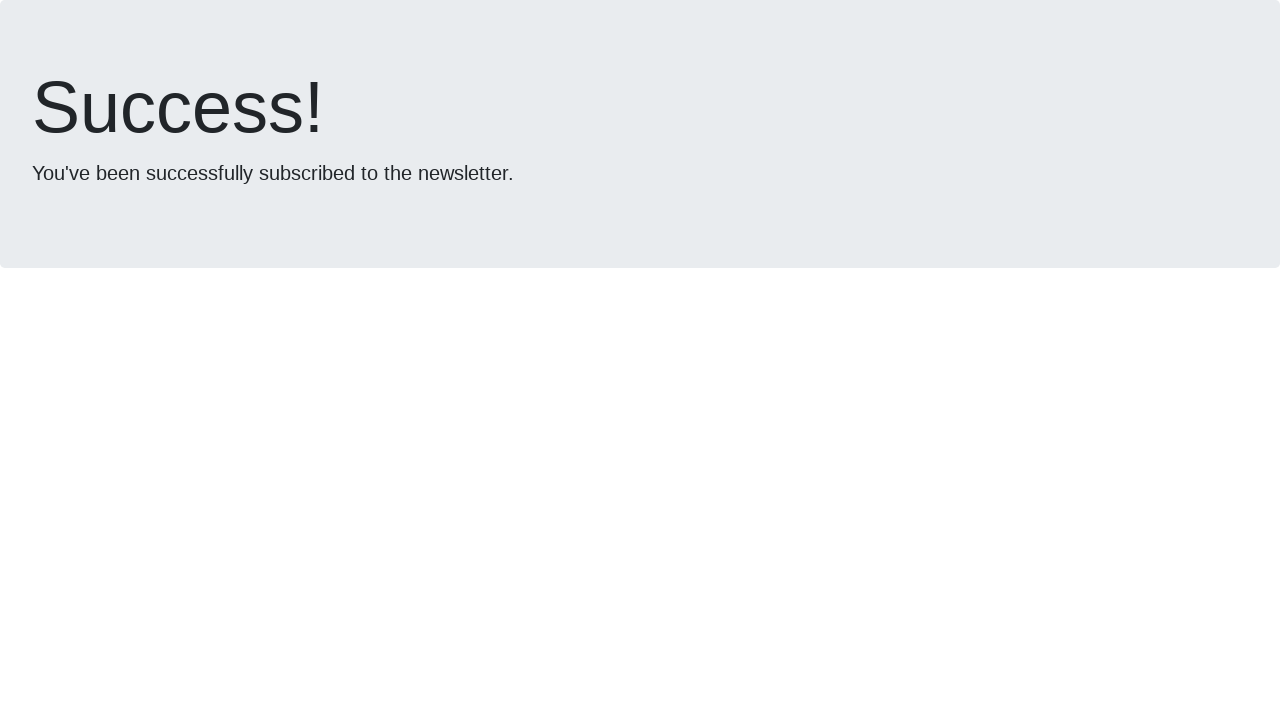